Validates that the username and password input fields have the correct placeholder text on the login page

Starting URL: https://opensource-demo.orangehrmlive.com/

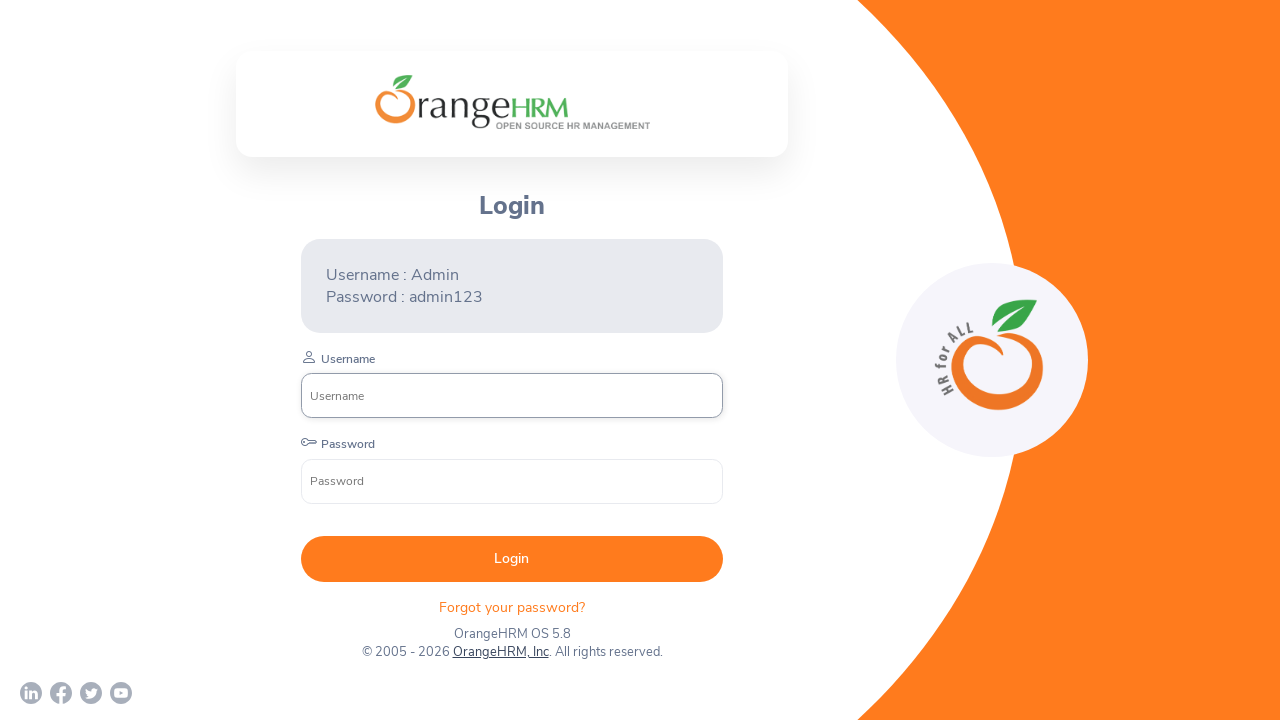

Login form loaded - username input field is visible
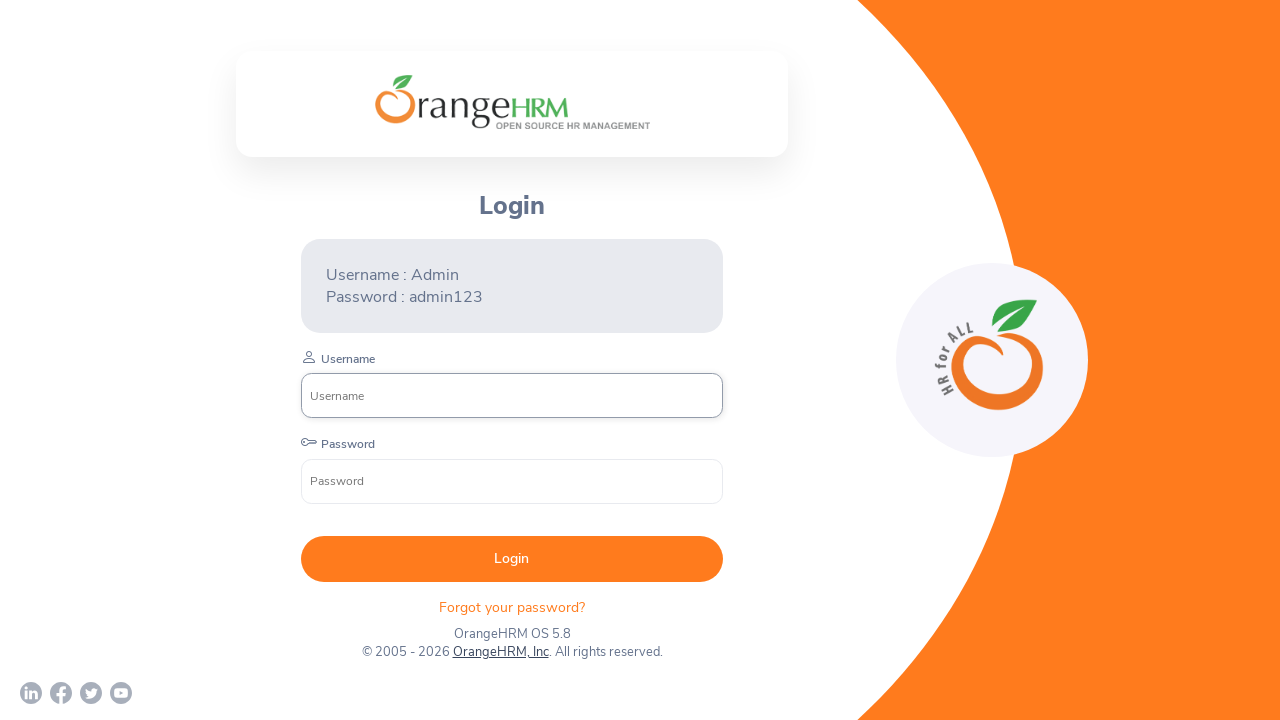

Retrieved placeholder text from username input field
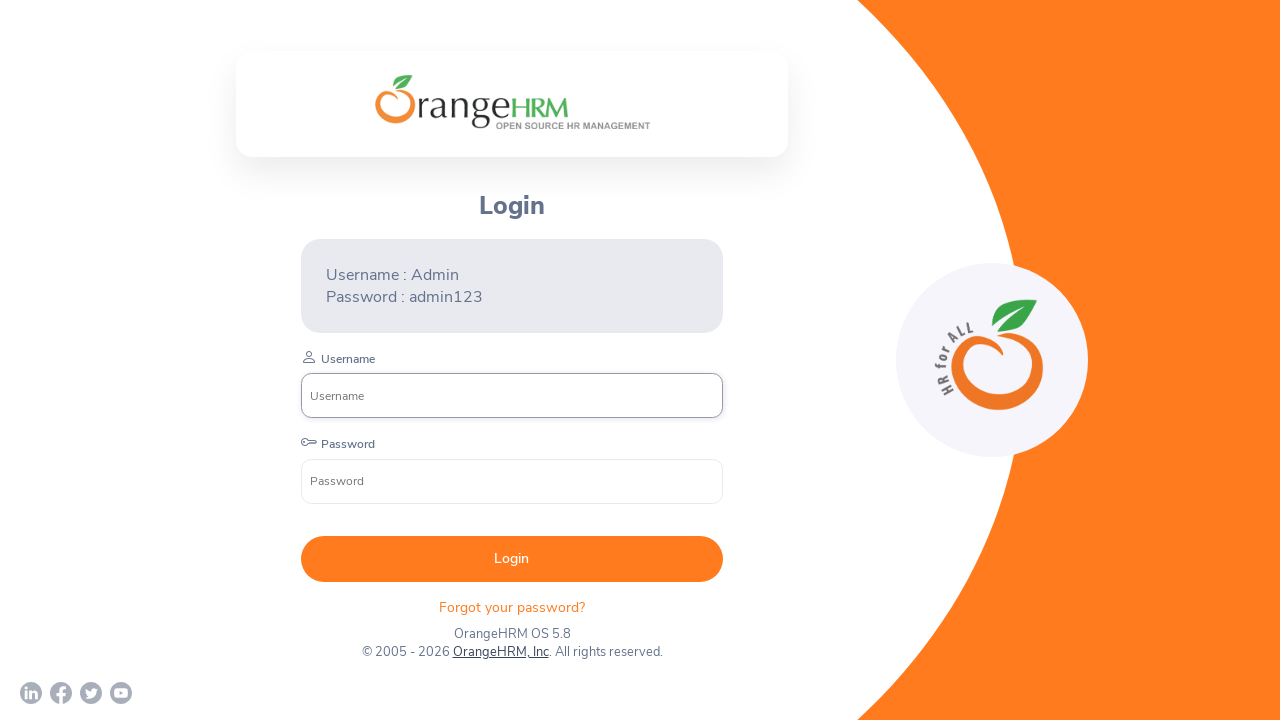

Retrieved placeholder text from password input field
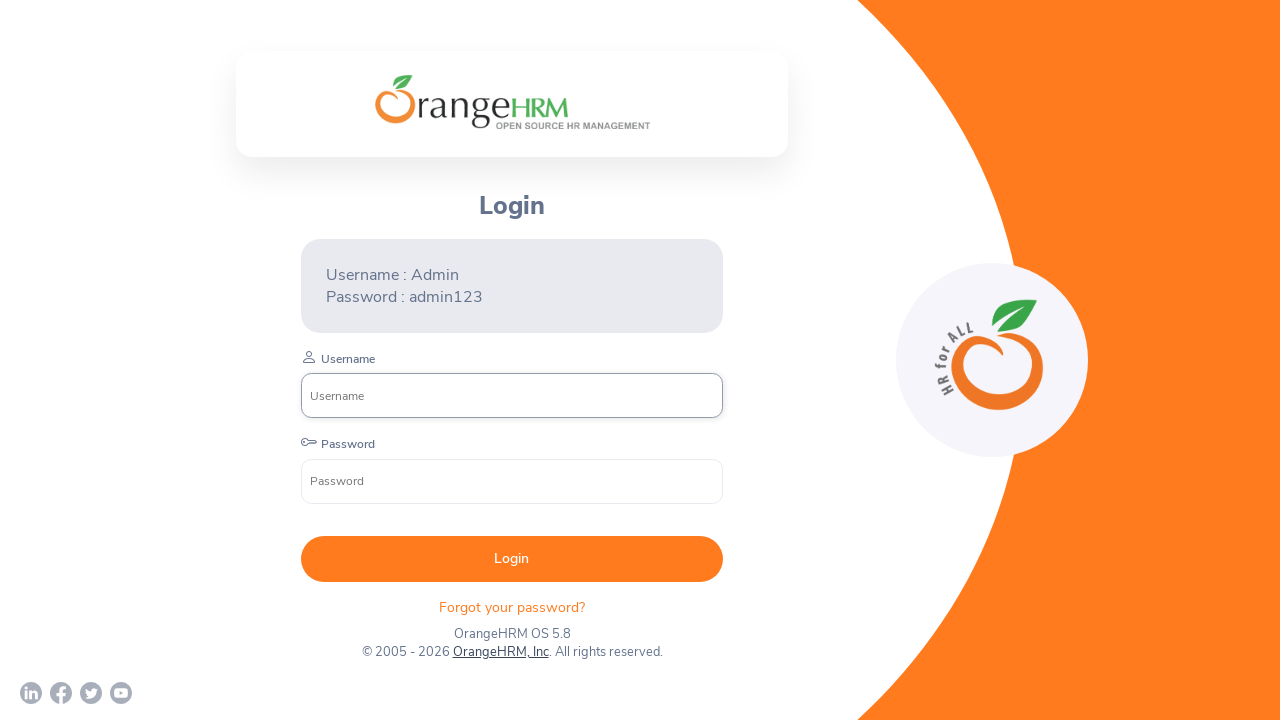

Validated username input placeholder is 'Username'
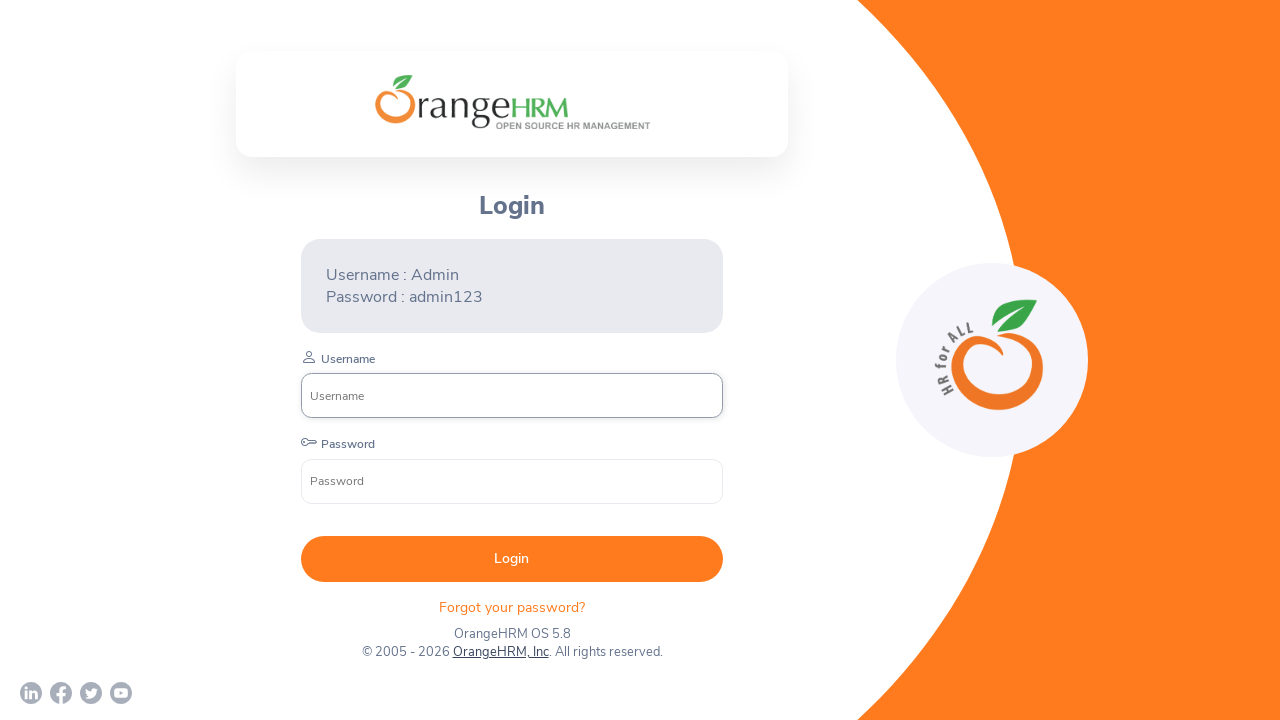

Validated password input placeholder is 'Password'
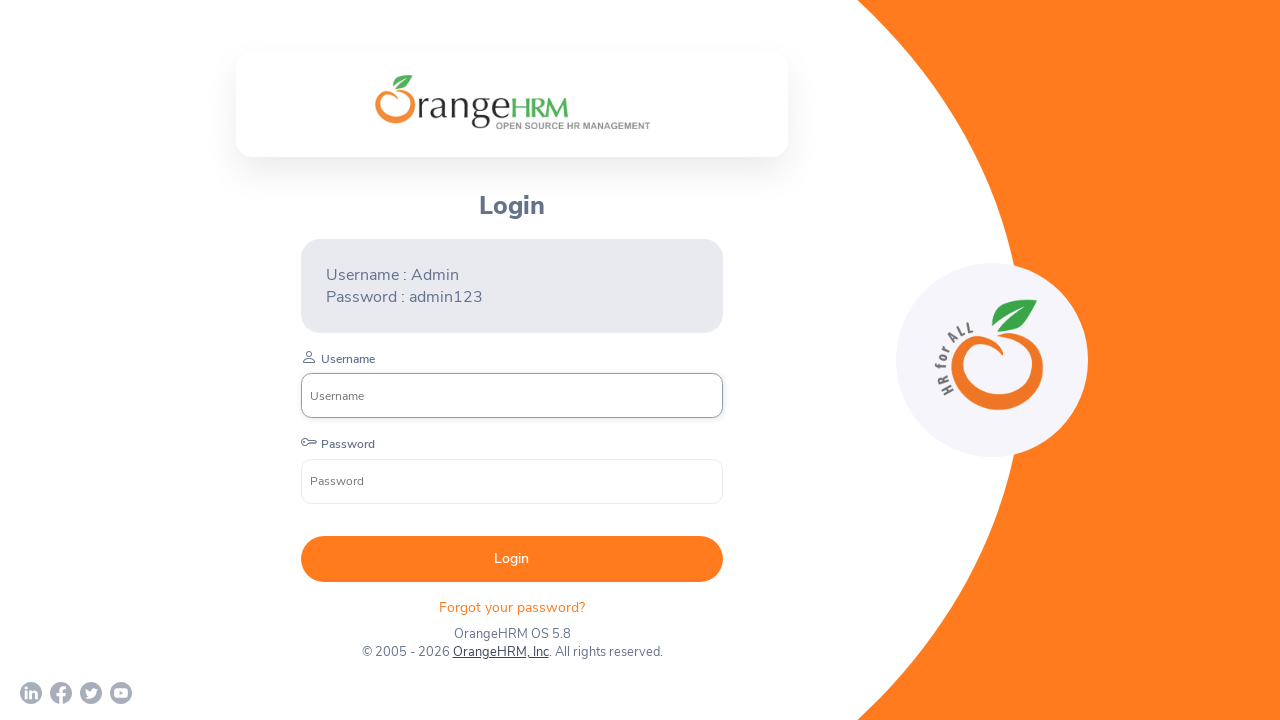

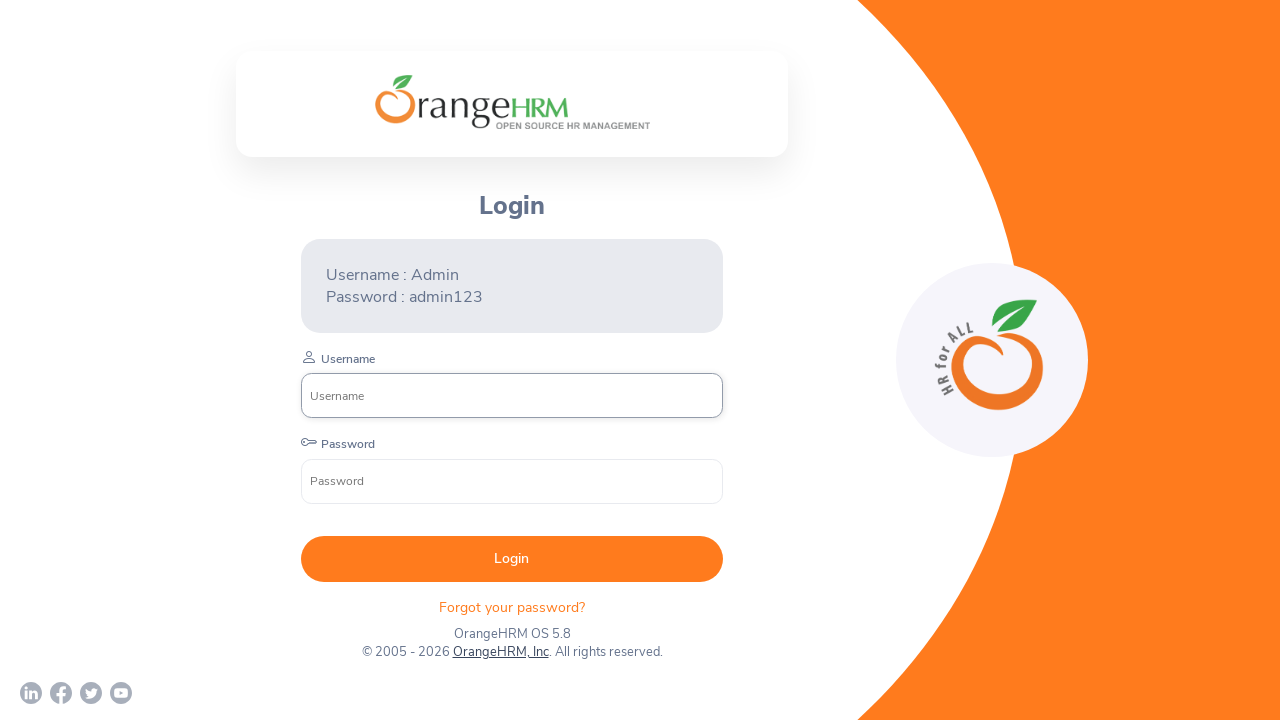